Navigates to the 99 Bottles of Beer website, clicks on the Song Lyrics link in the navigation menu, and waits for the lyrics content to load on the page.

Starting URL: http://www.99-bottles-of-beer.net

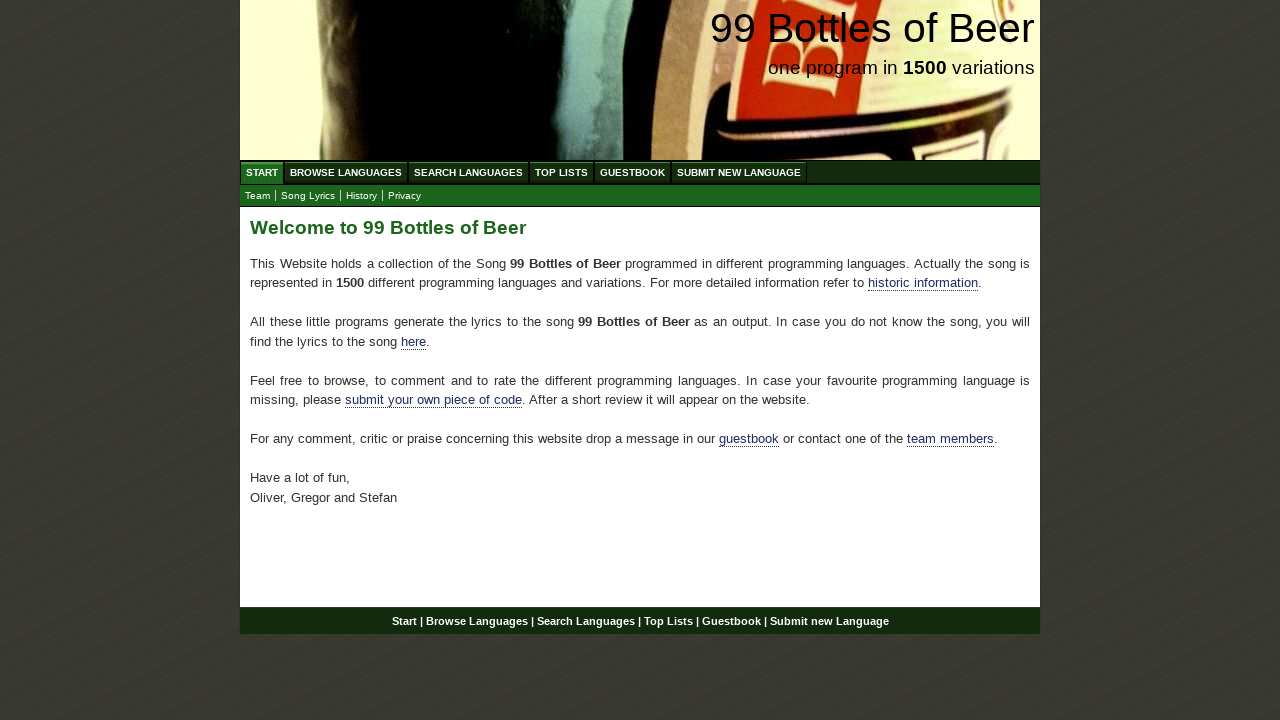

Navigated to 99 Bottles of Beer website
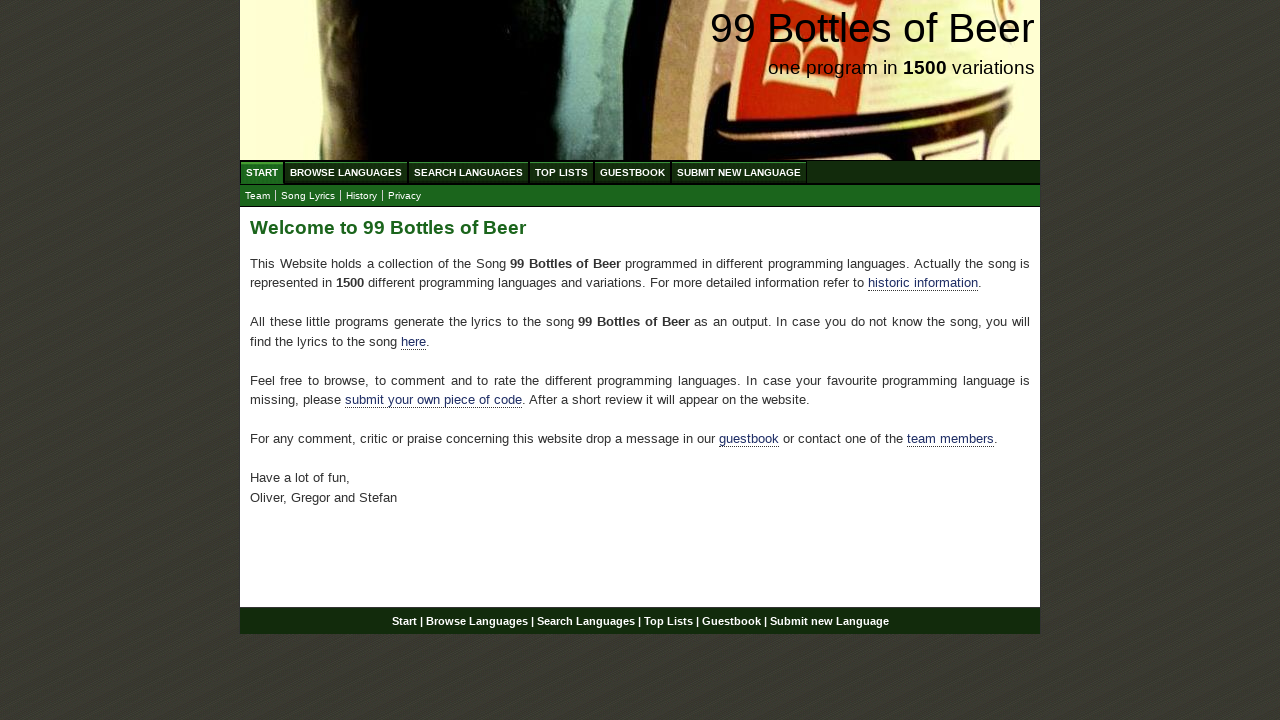

Clicked on Song Lyrics link in navigation menu at (308, 196) on xpath=//div[@id='navigation']/ul[@id='submenu']/li/a[@href='lyrics.html']
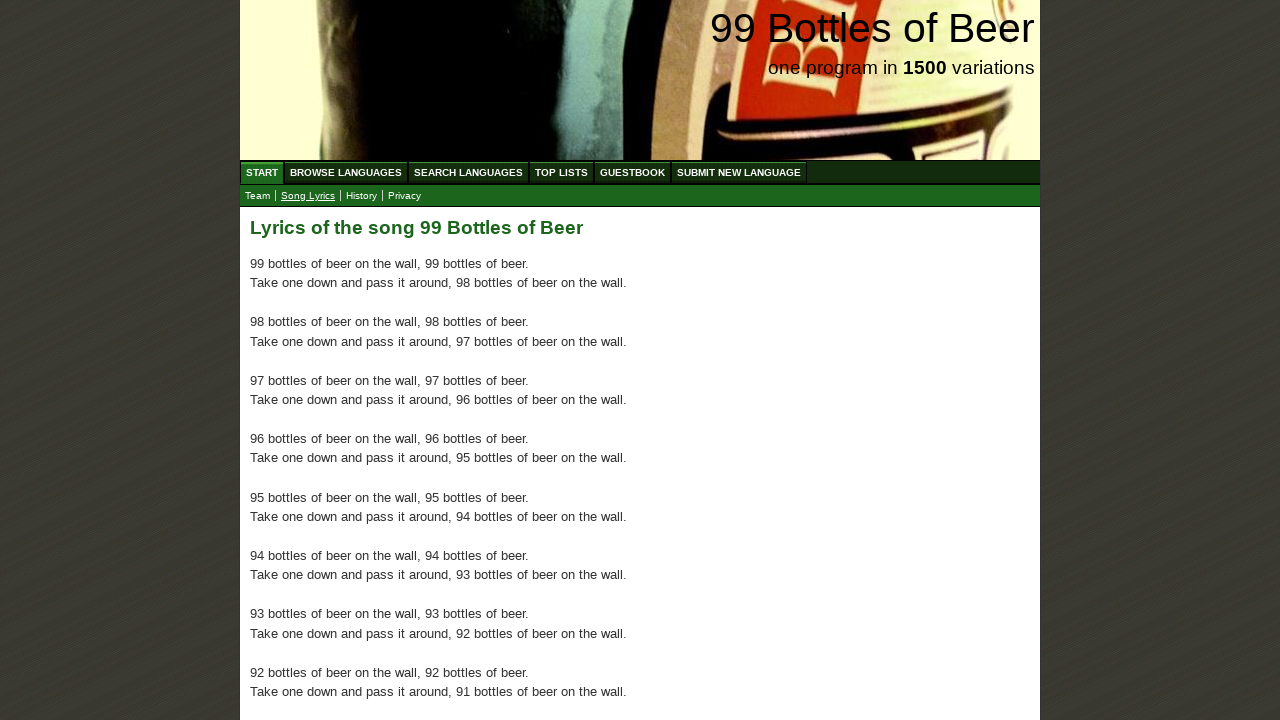

Lyrics content loaded on the page
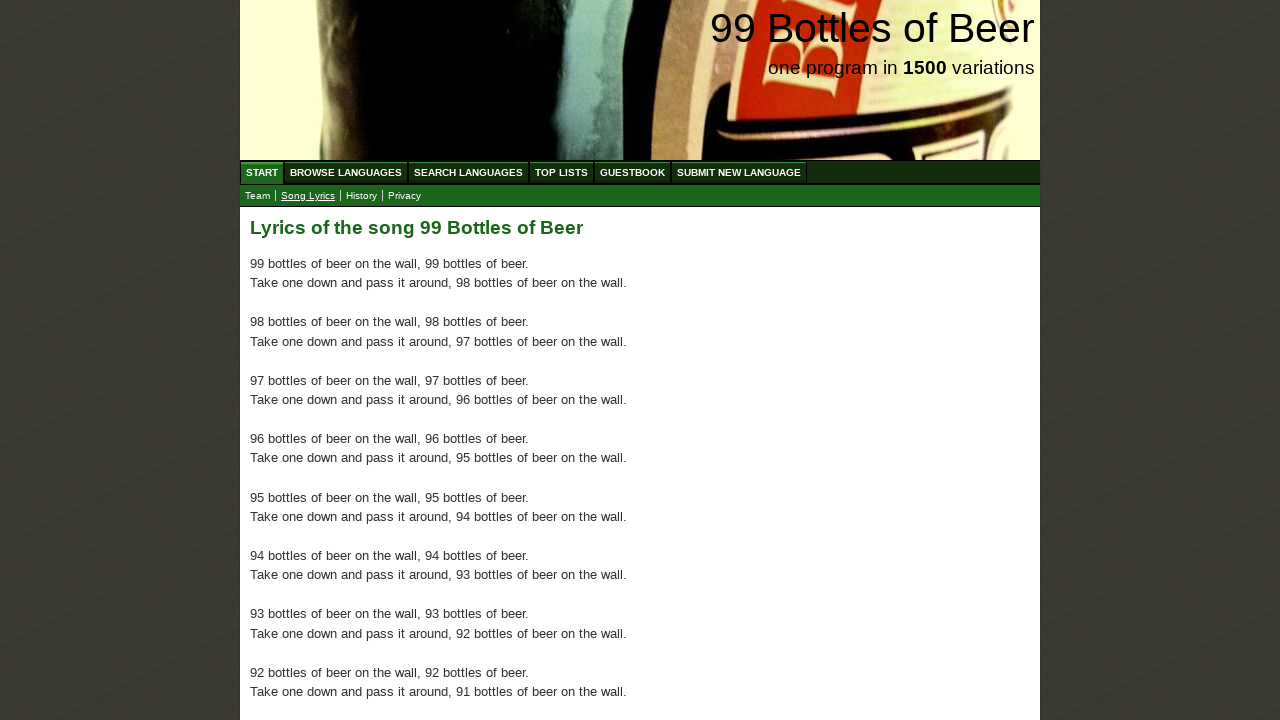

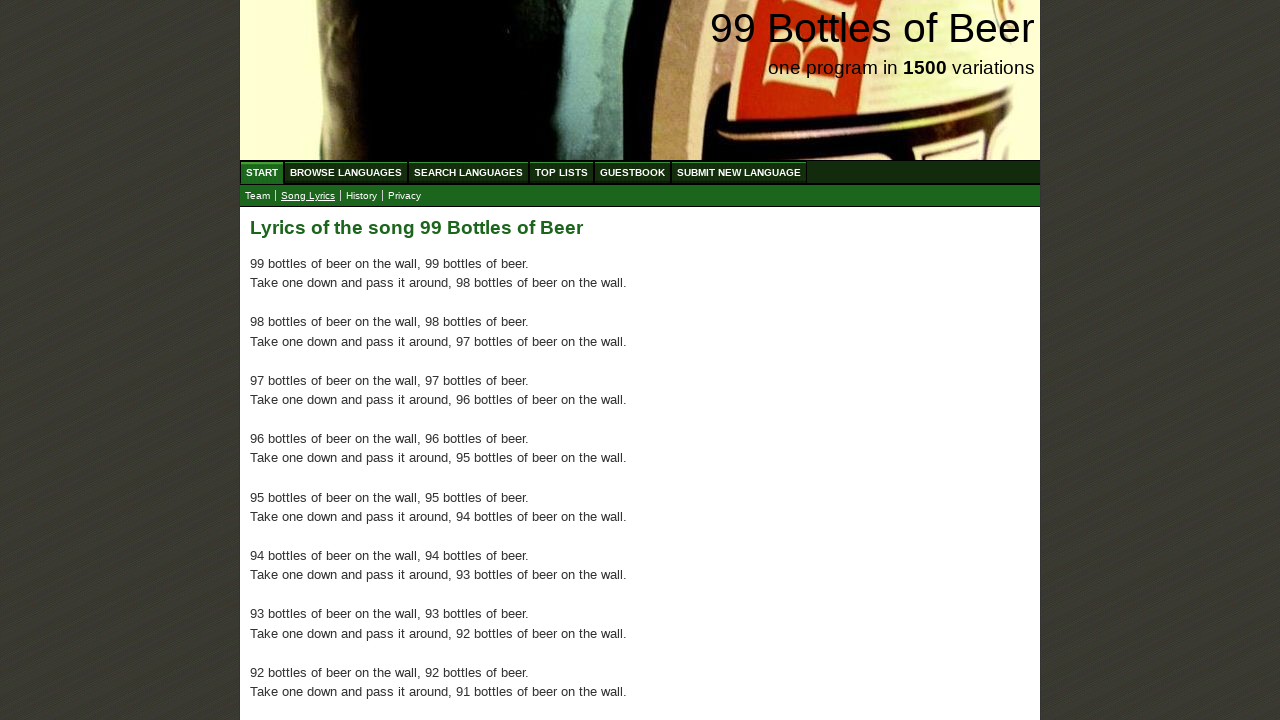